Tests password input field by clicking and entering a password value (this is a form field test, not authentication)

Starting URL: https://bonigarcia.dev/selenium-webdriver-java/web-form.html

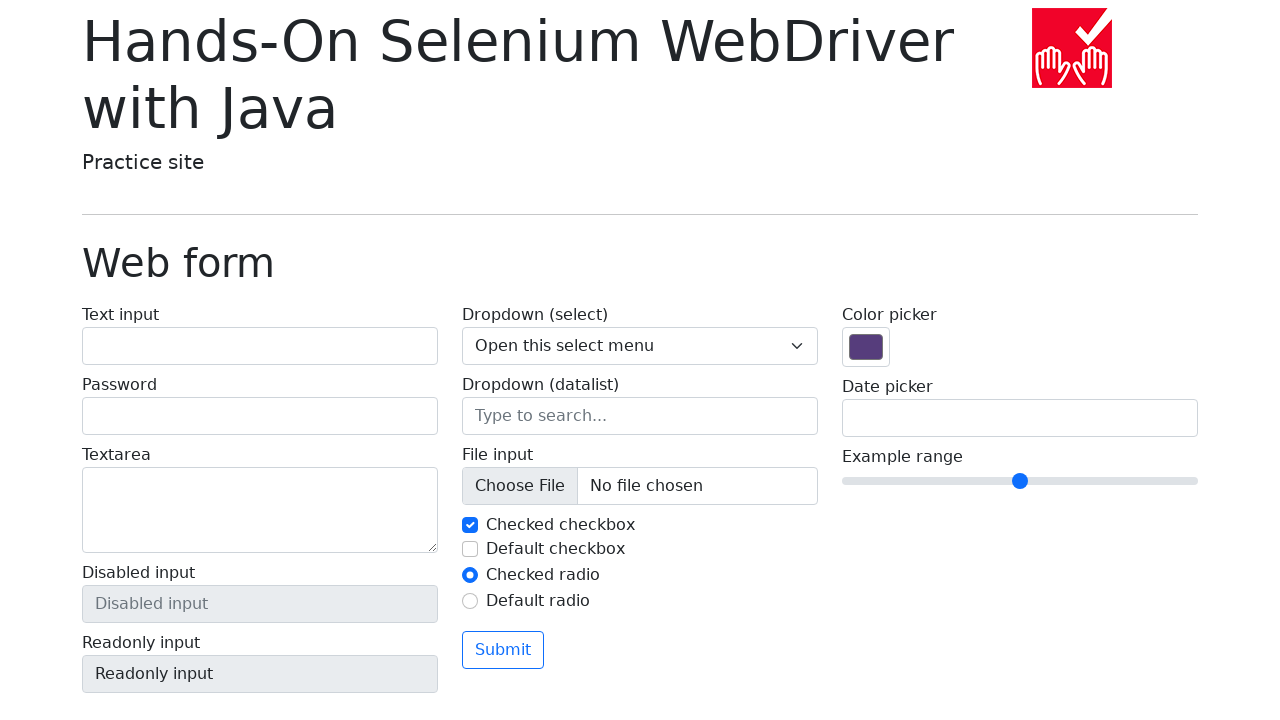

Clicked on the password input field at (260, 416) on input[name='my-password']
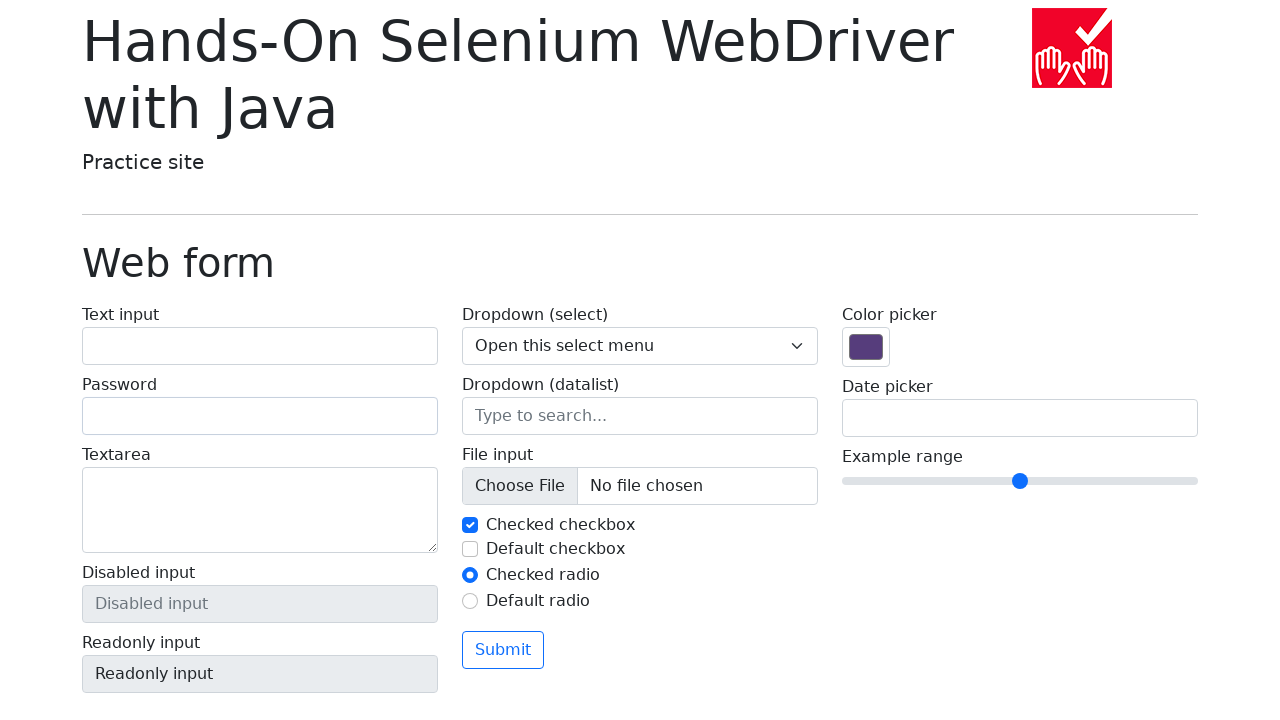

Entered password value 'Java!' into the password field on input[name='my-password']
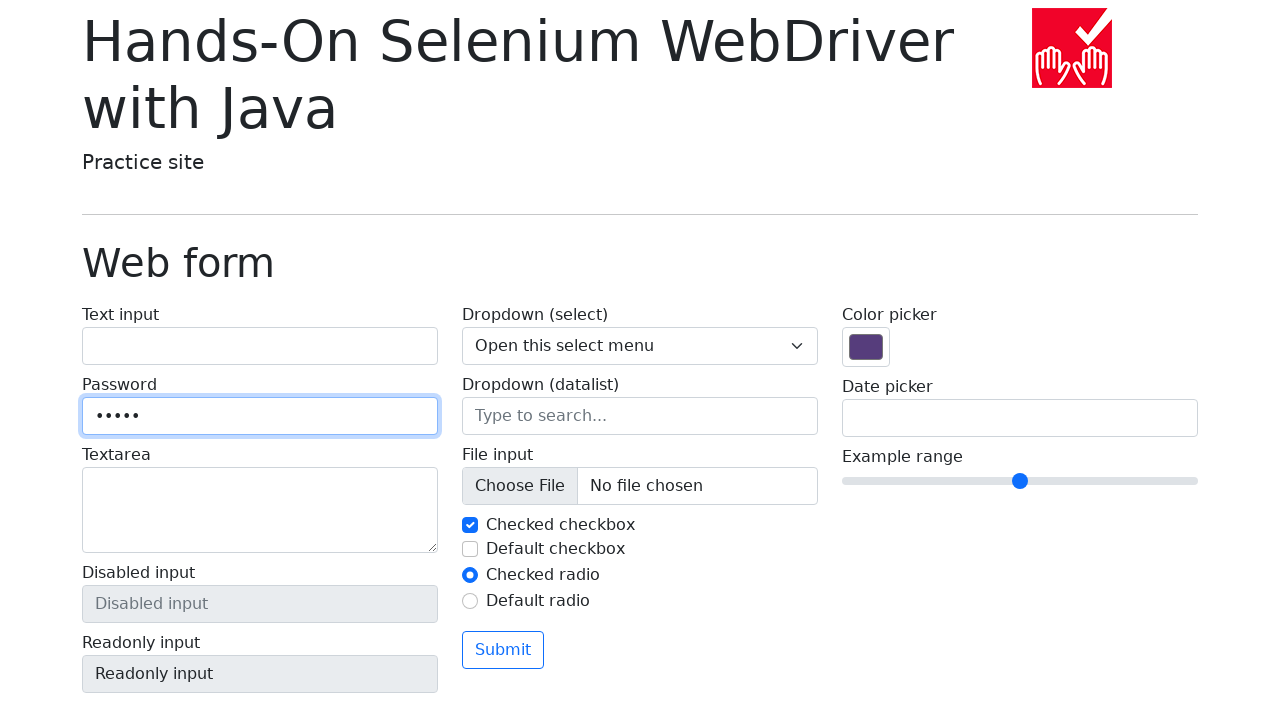

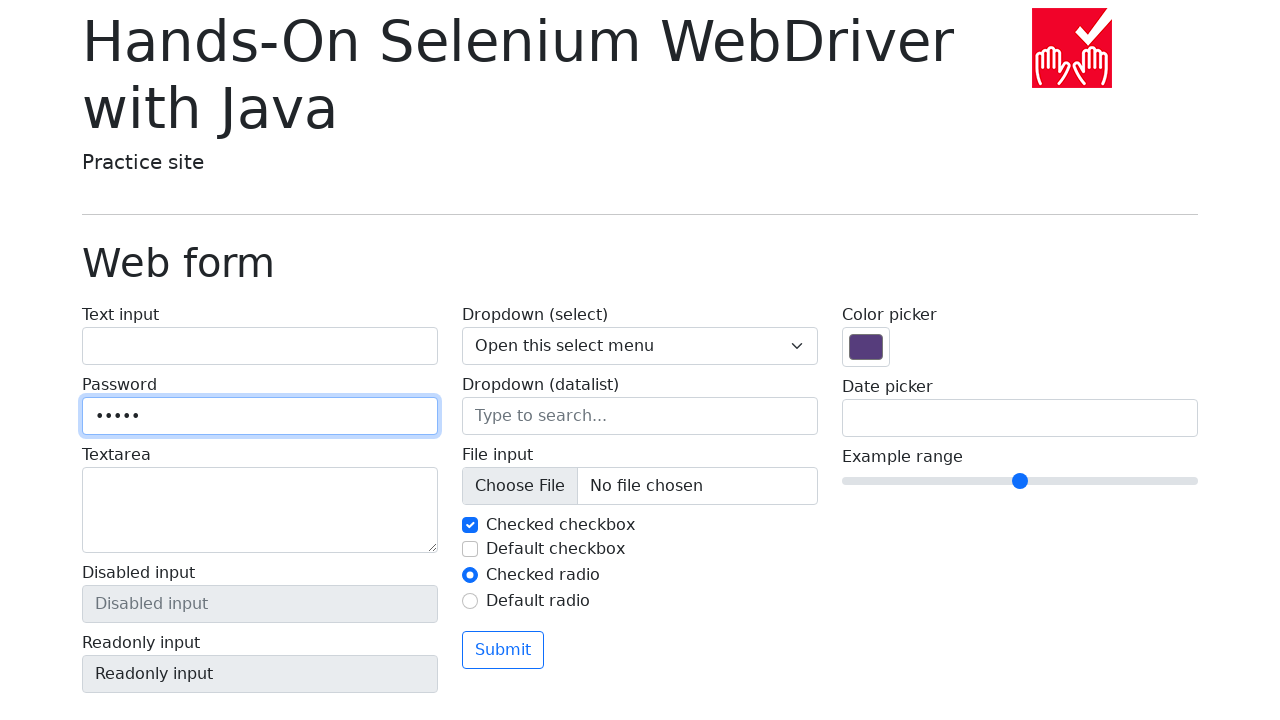